Tests drag and drop functionality within an iframe by dragging an element from source to target position

Starting URL: https://jqueryui.com/droppable/

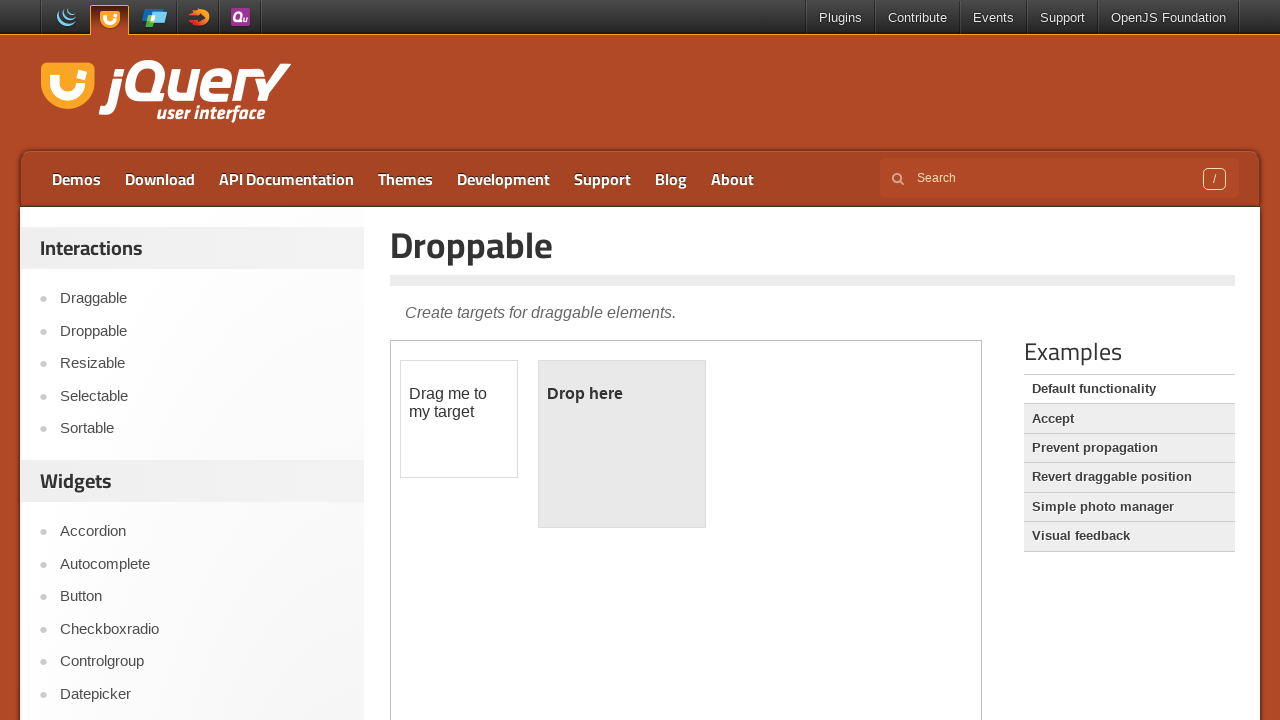

Located the demo iframe
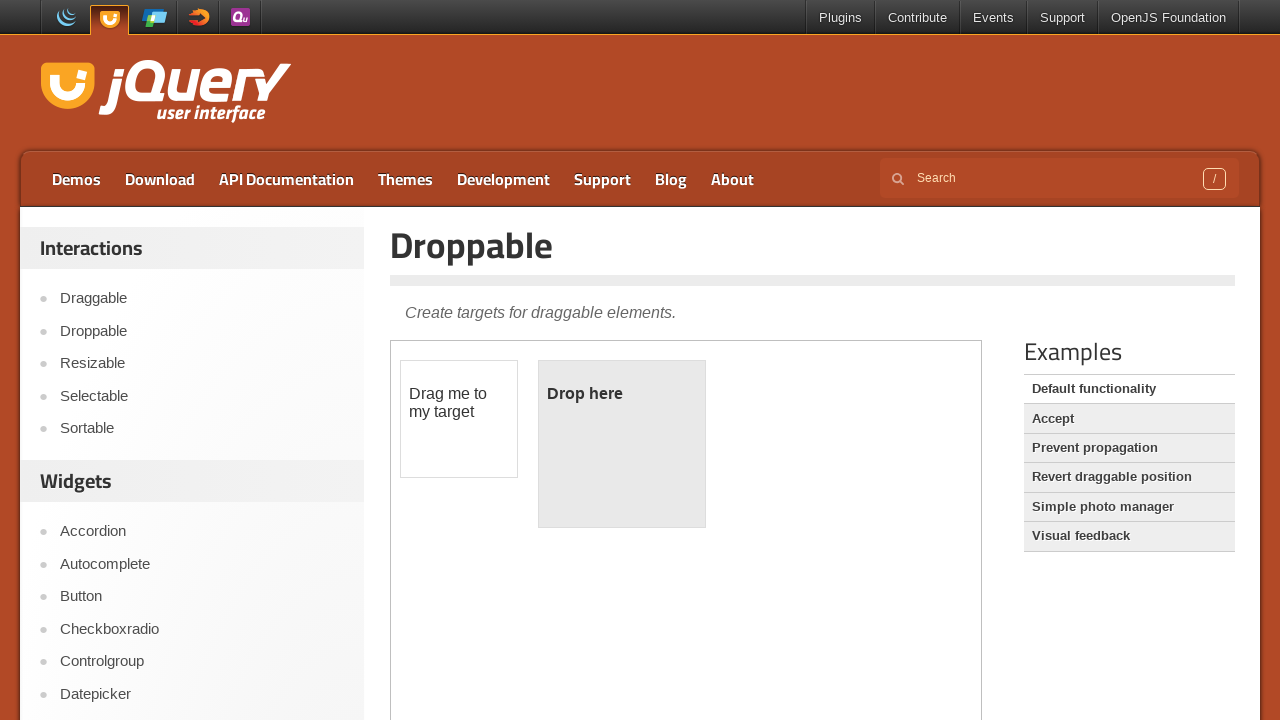

Located the draggable element within the iframe
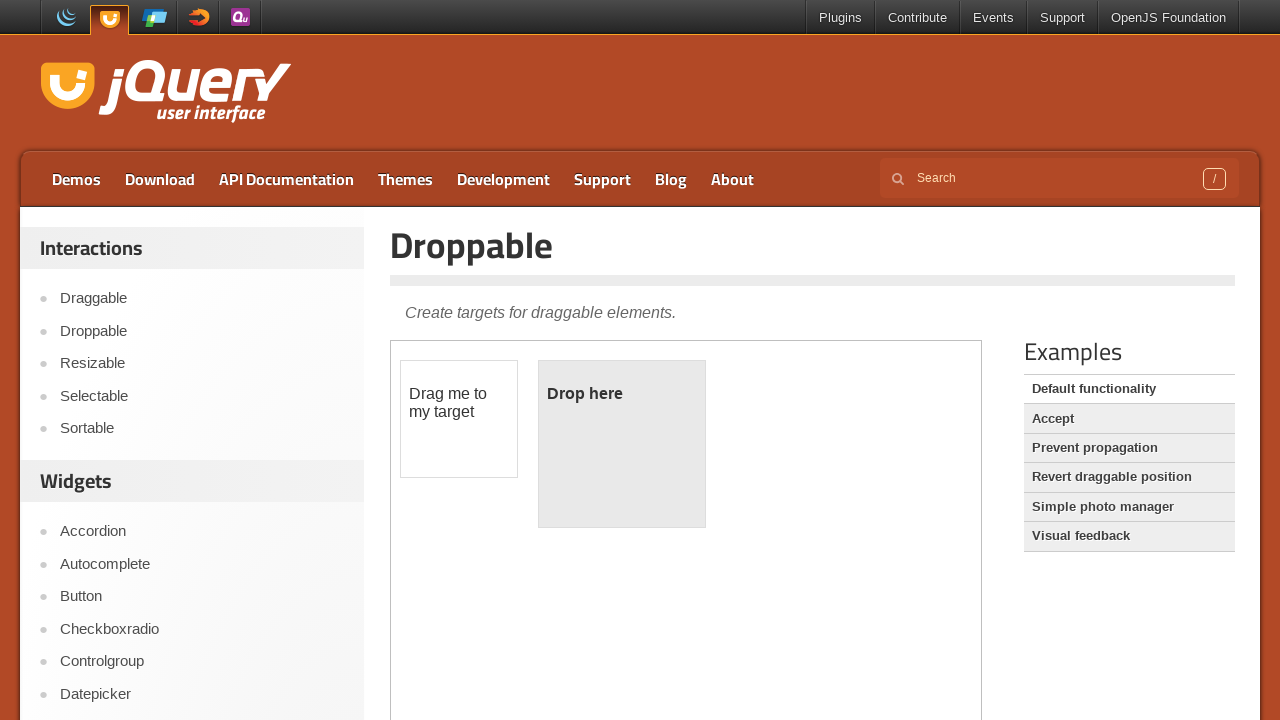

Located the droppable target element within the iframe
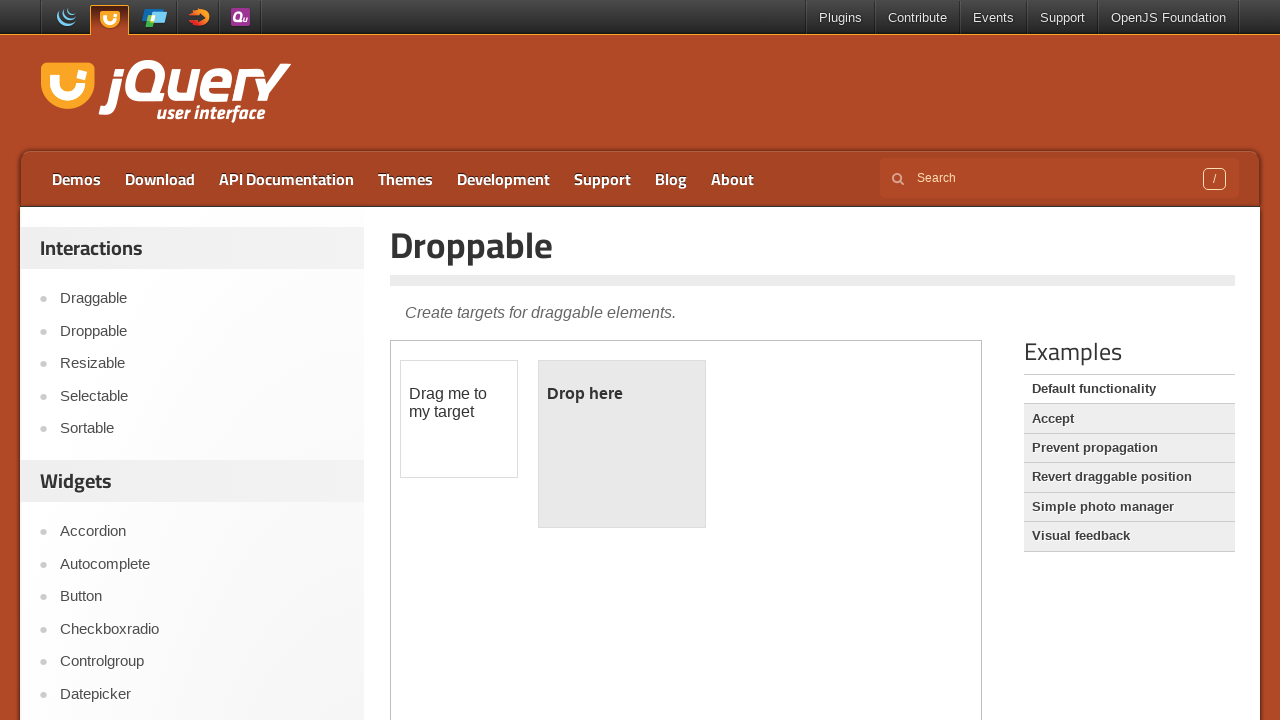

Dragged element from source to target position at (622, 444)
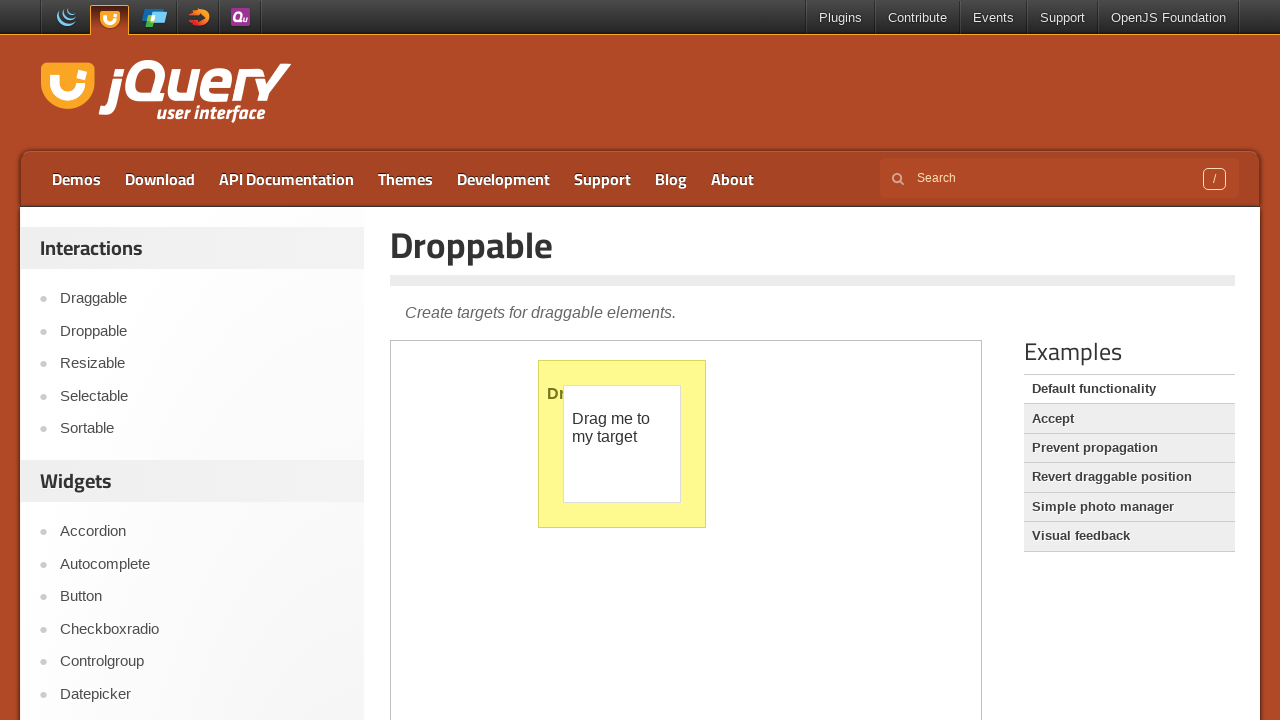

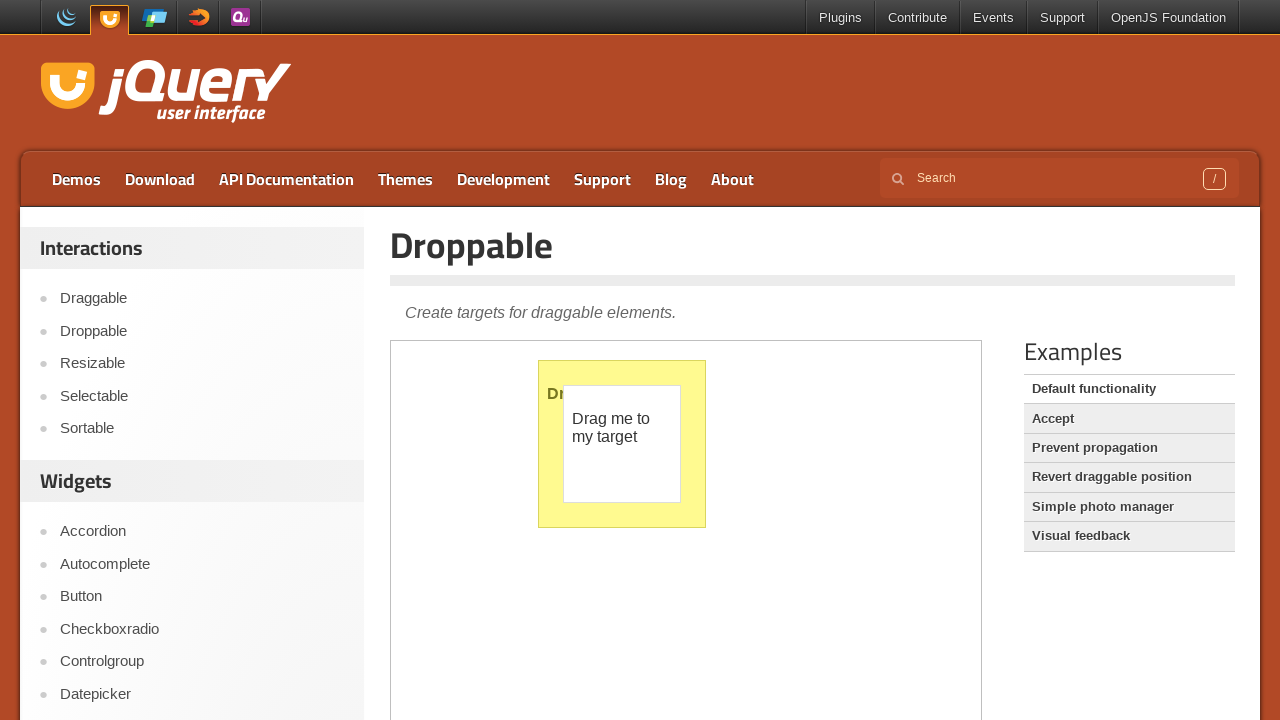